Navigates to a form page, submits a form, and goes back in browser history

Starting URL: https://www.selenium.dev/selenium/web/formPage.html

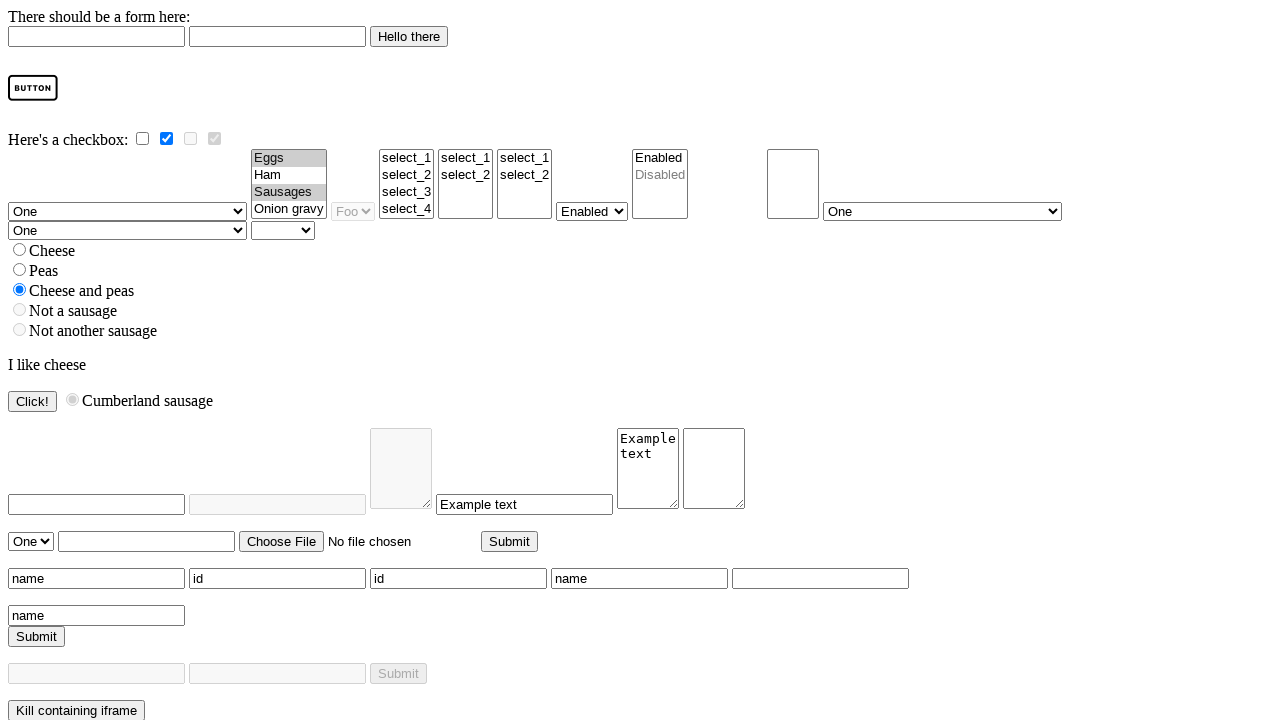

Waited for page to load completely
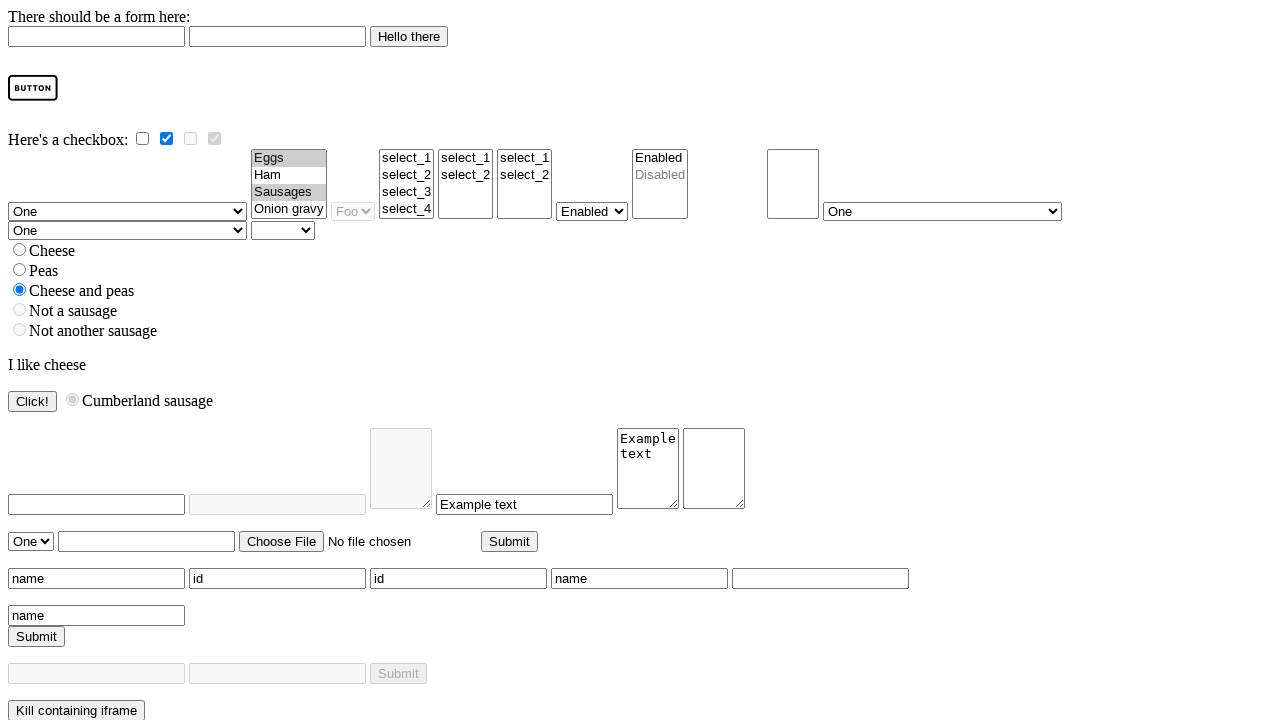

Clicked image button to submit form at (33, 88) on #imageButton
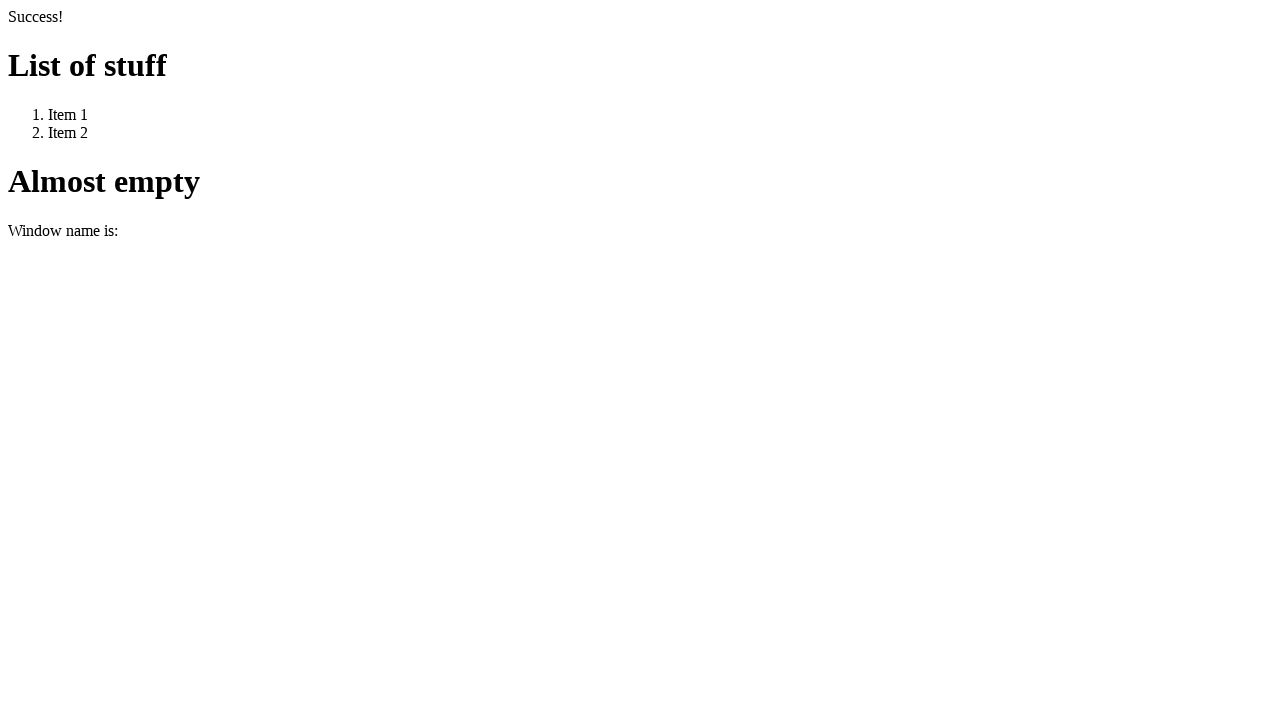

Form submitted and navigated to result page
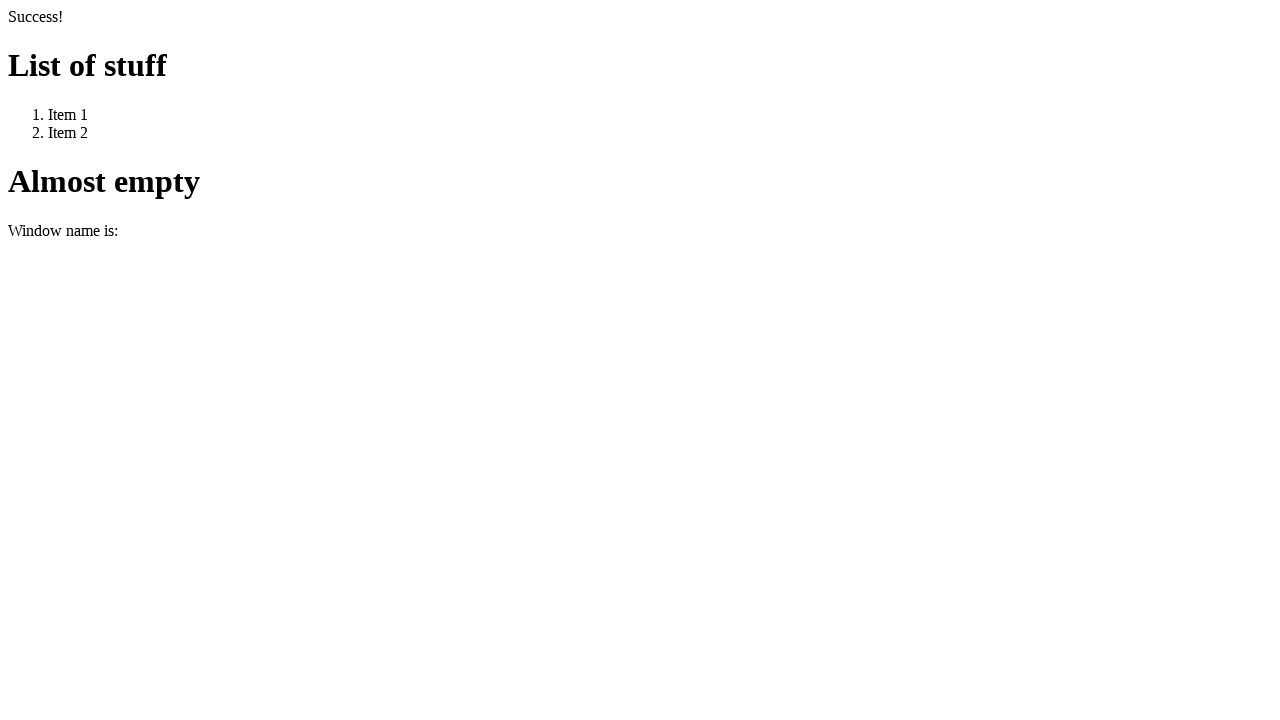

Navigated back in browser history
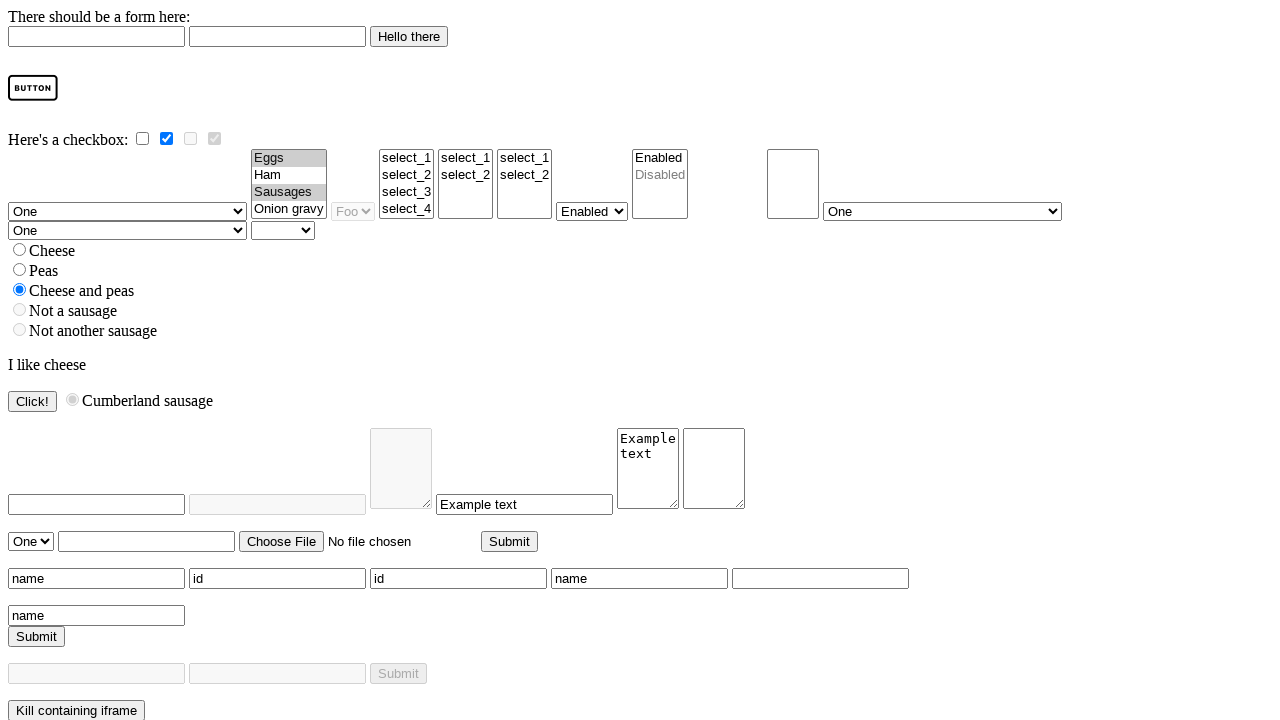

Verified we're back on original form page with 'We Leave From Here' text
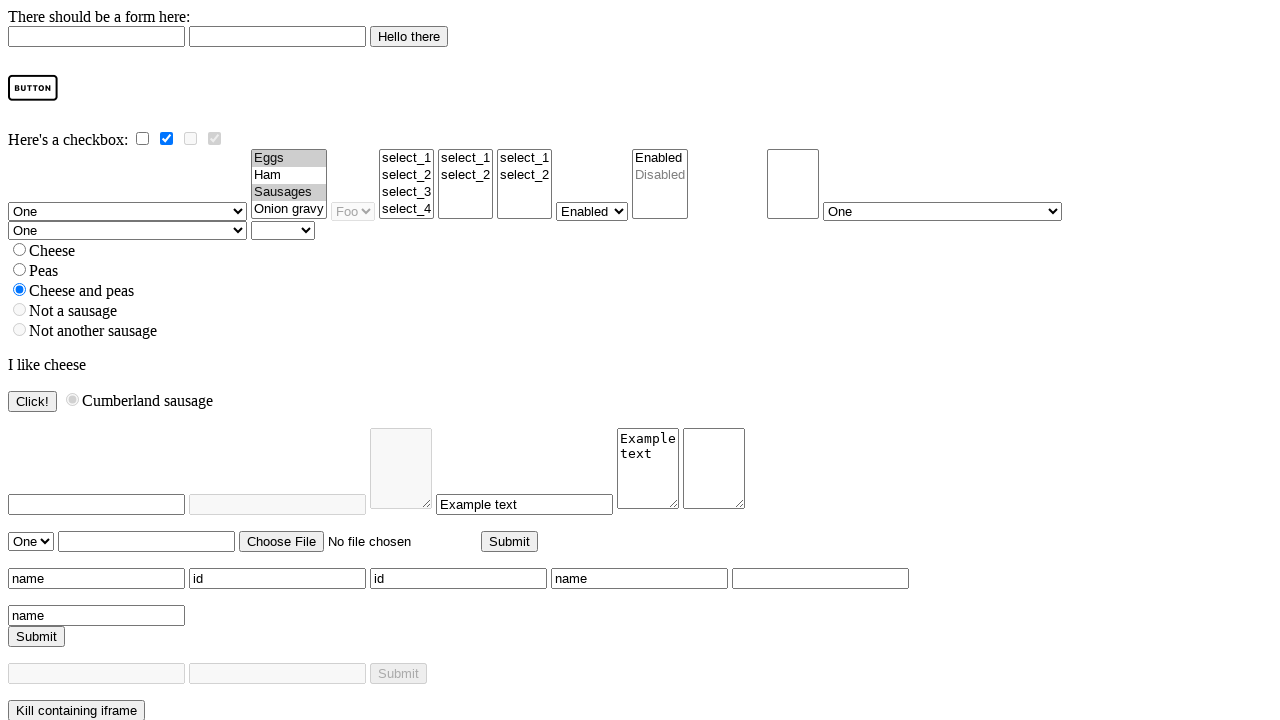

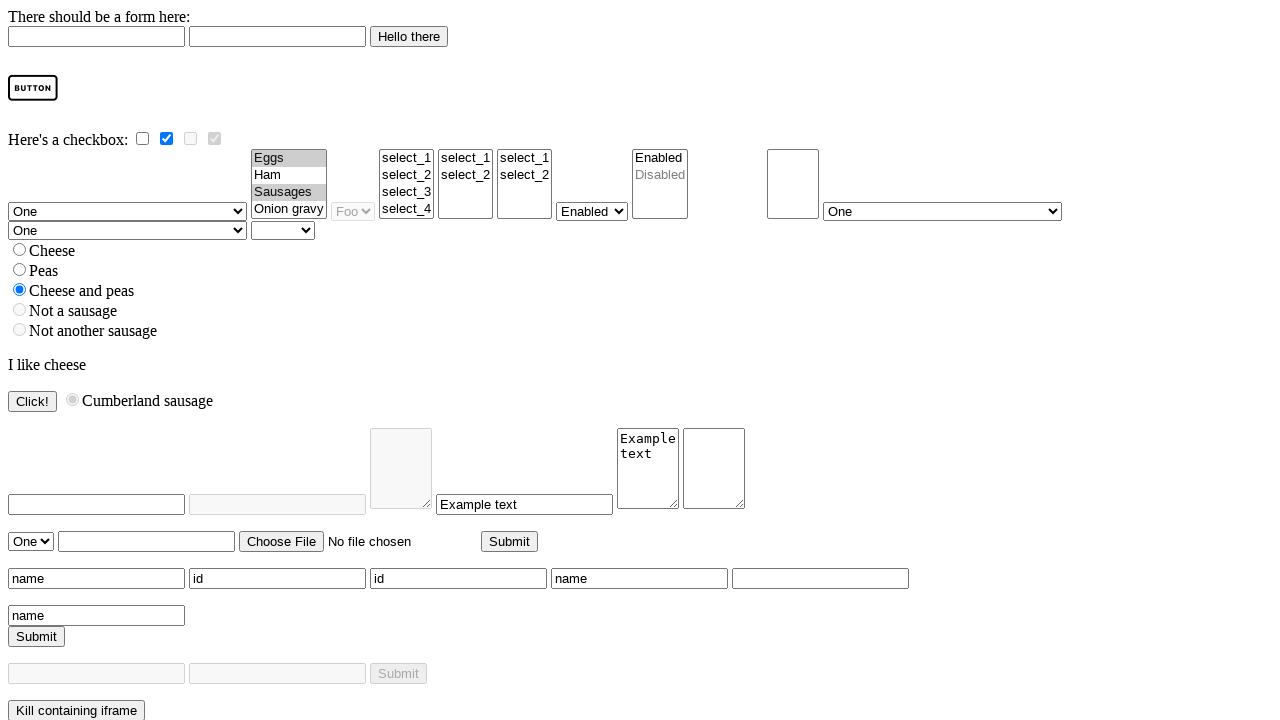